Navigates to the GitHub homepage and verifies the page loads by checking the title

Starting URL: https://github.com

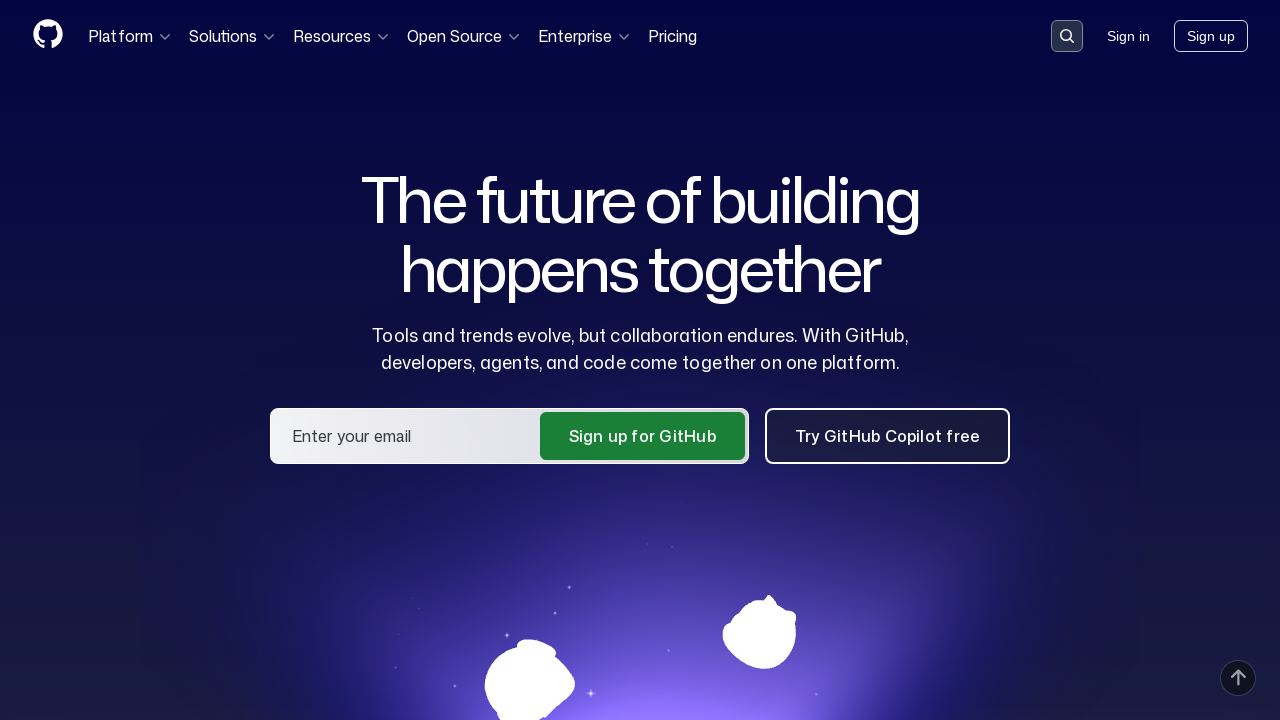

Navigated to GitHub homepage
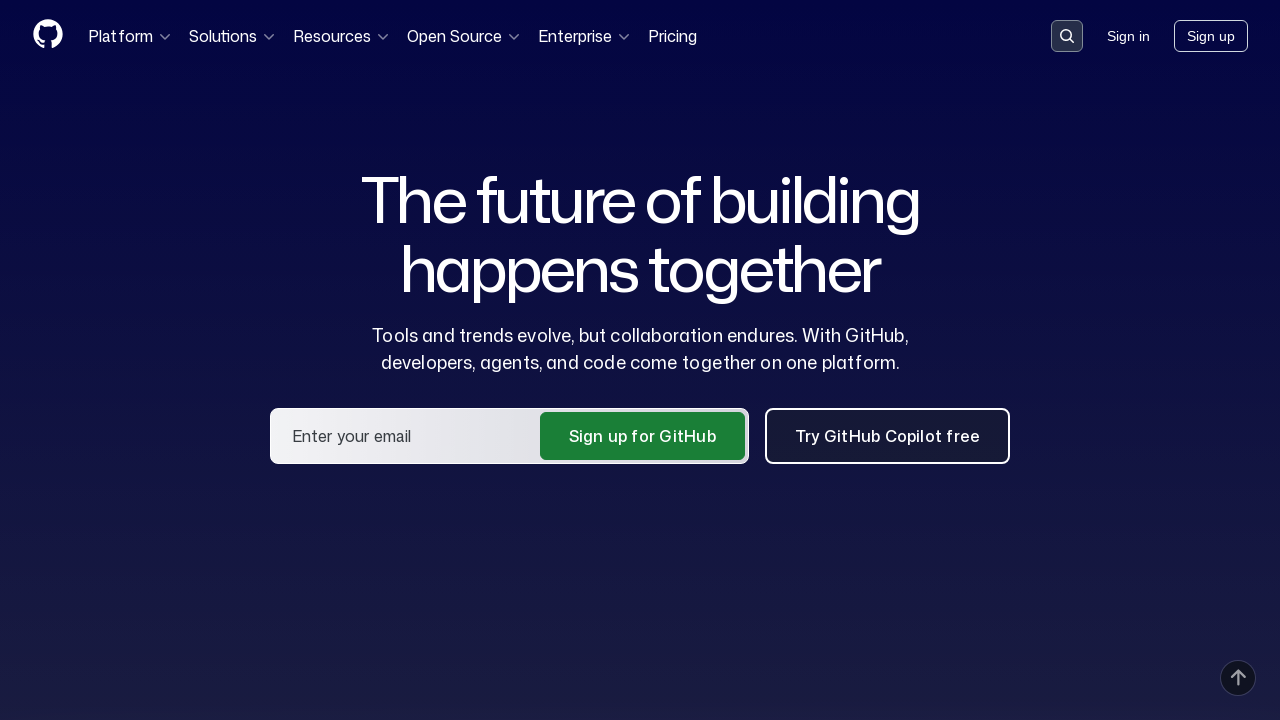

Waited for page to reach domcontentloaded state
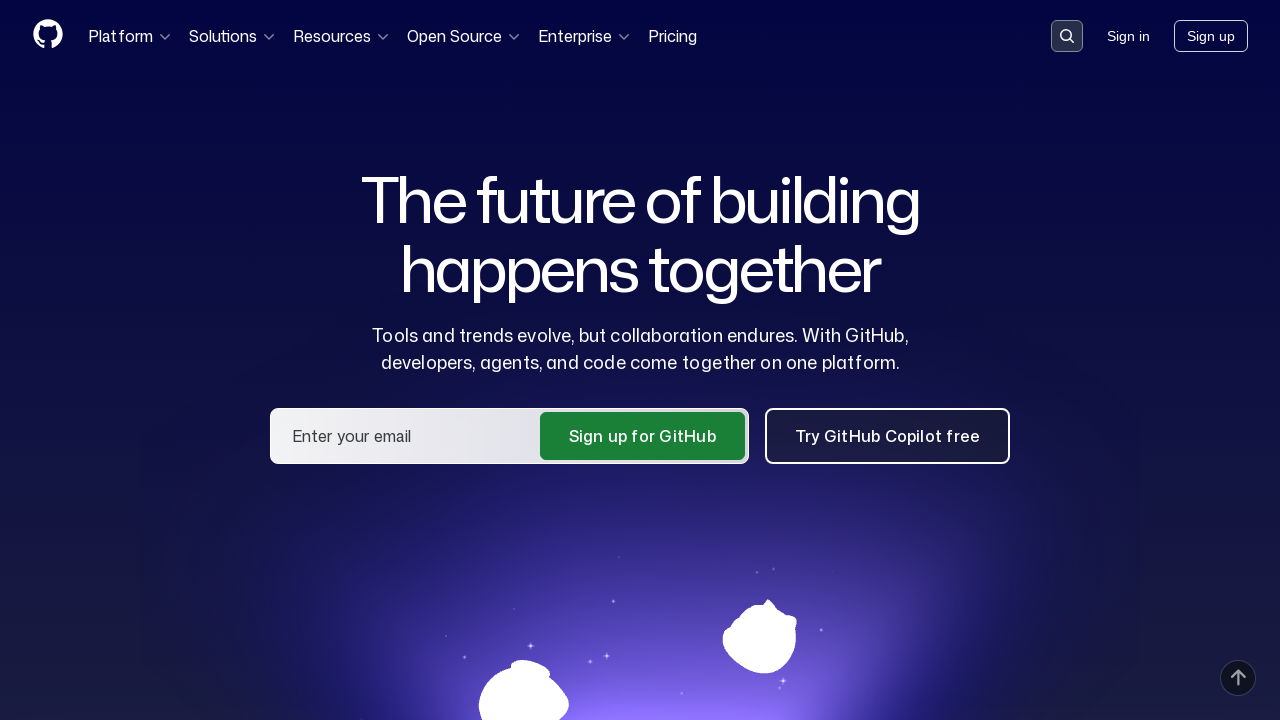

Retrieved page title
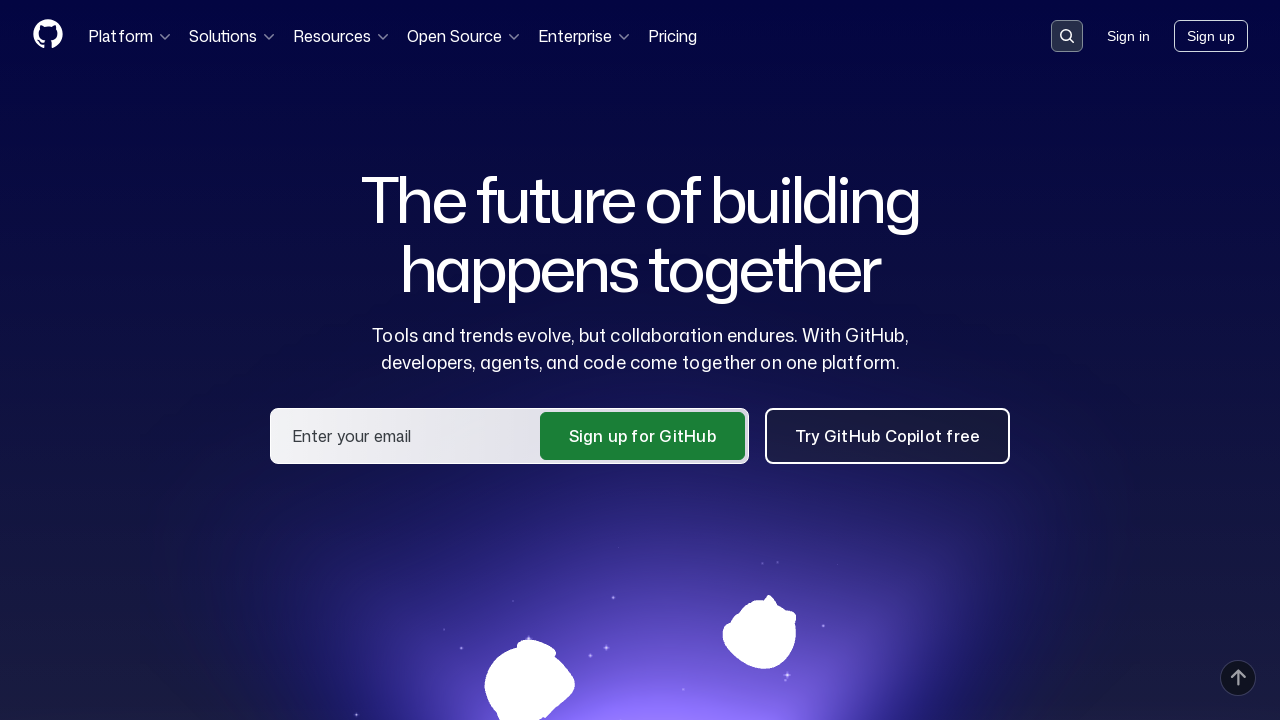

Verified page title contains 'GitHub'
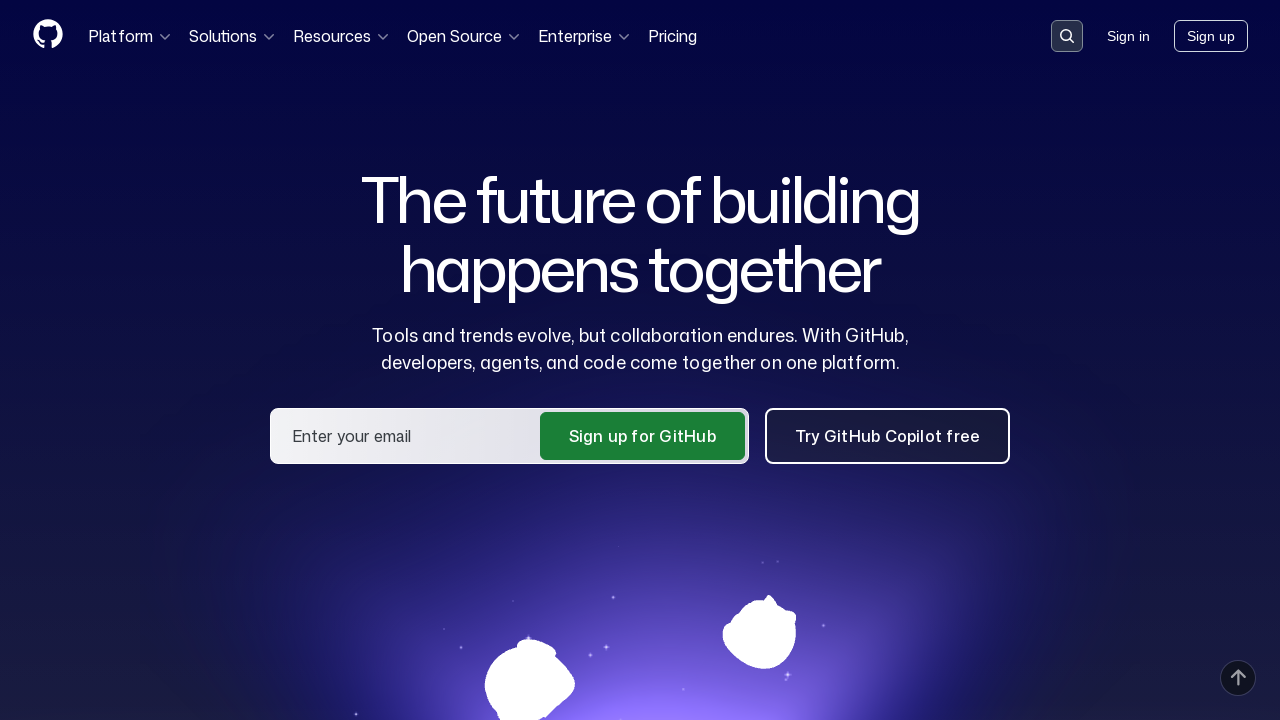

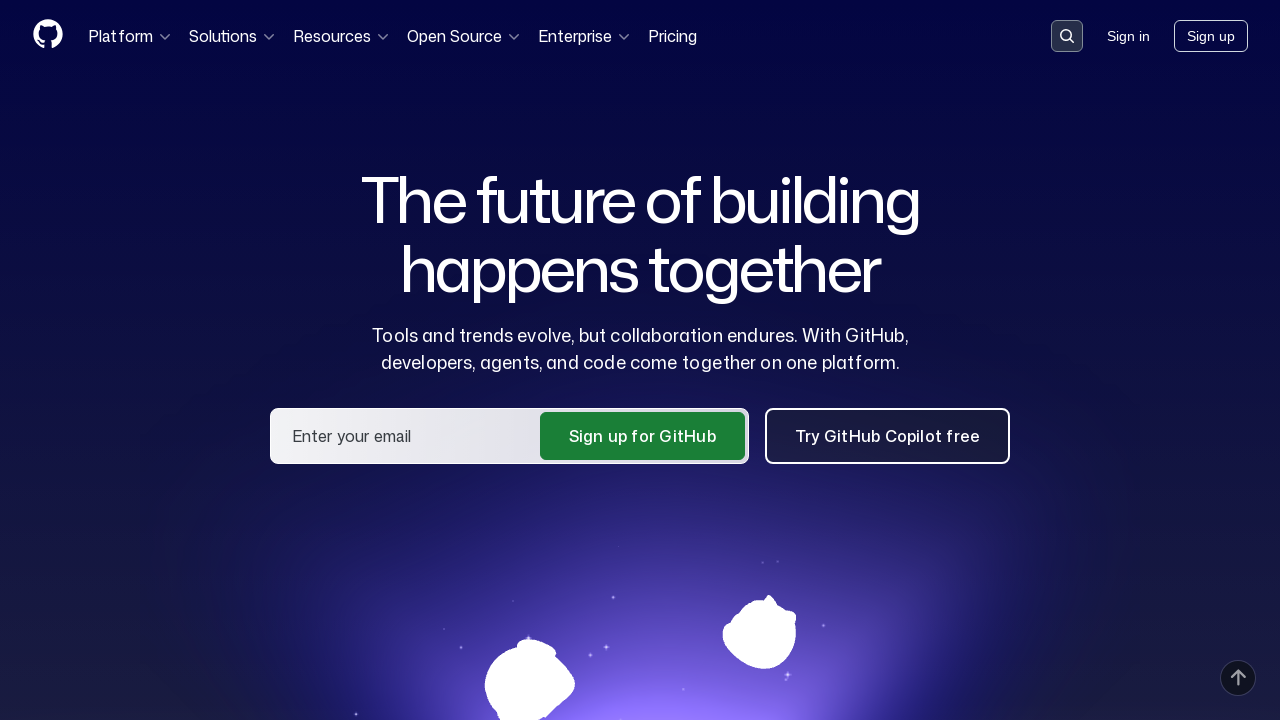